Tests search functionality and verifies brand text by searching for "ca", checking 4 products appear, and asserting the brand text is "GREENKART".

Starting URL: https://rahulshettyacademy.com/seleniumPractise/#/

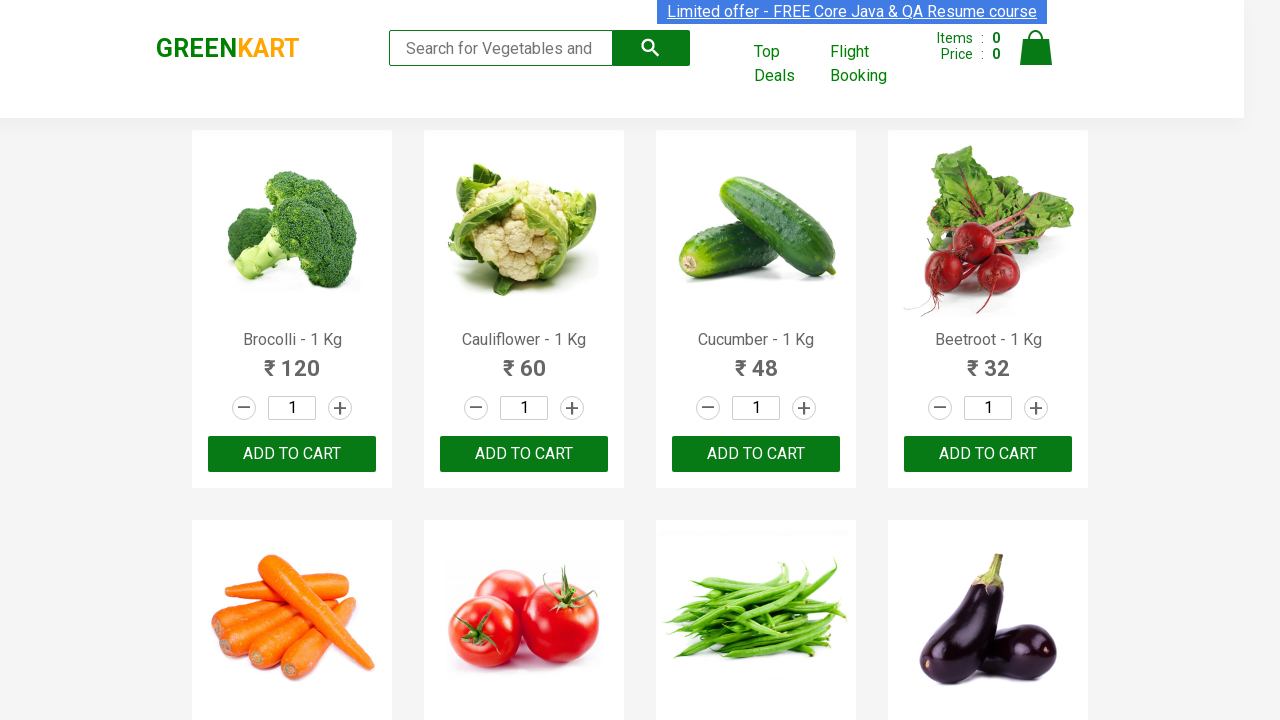

Filled search box with 'ca' on .search-keyword
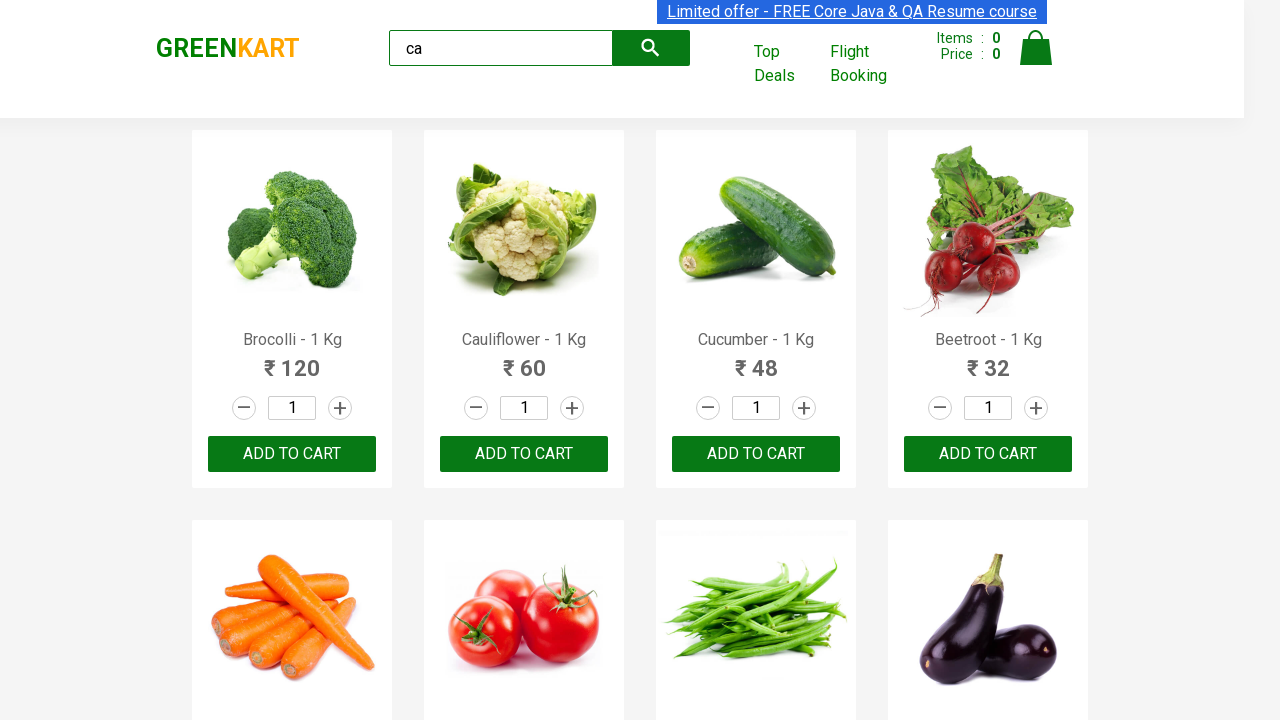

Waited 2000ms for products to load
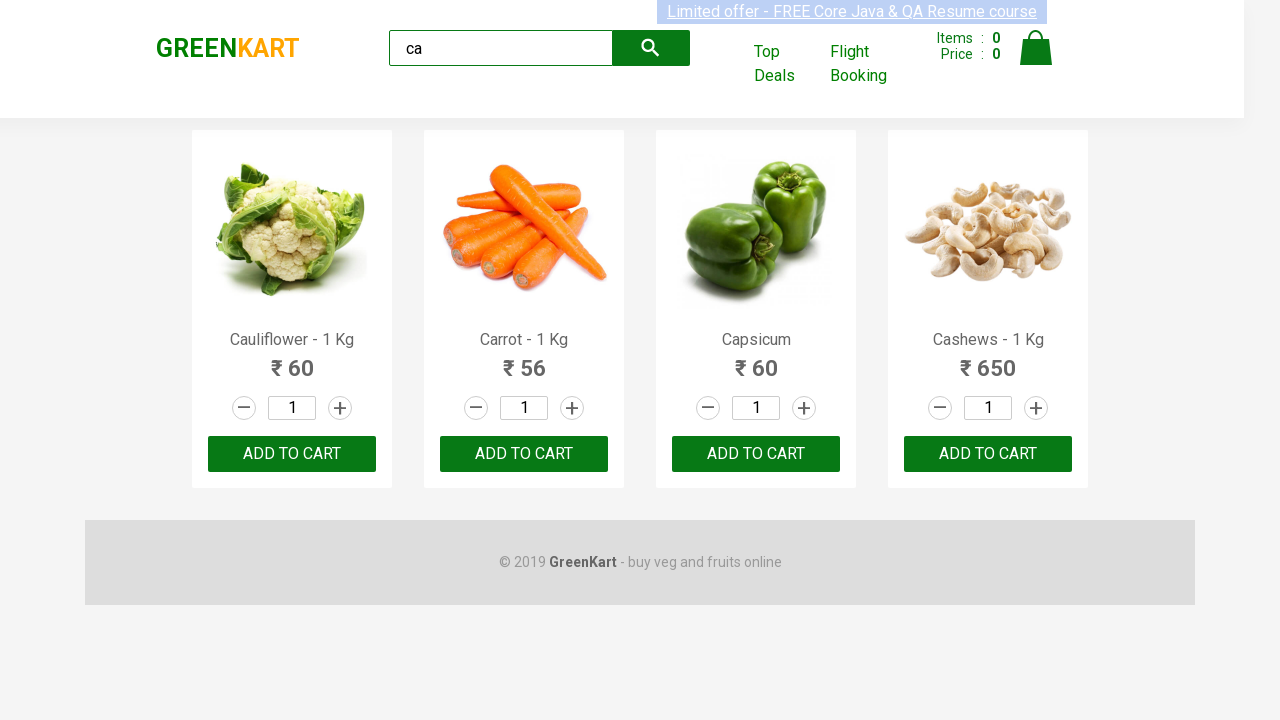

Located all products matching search
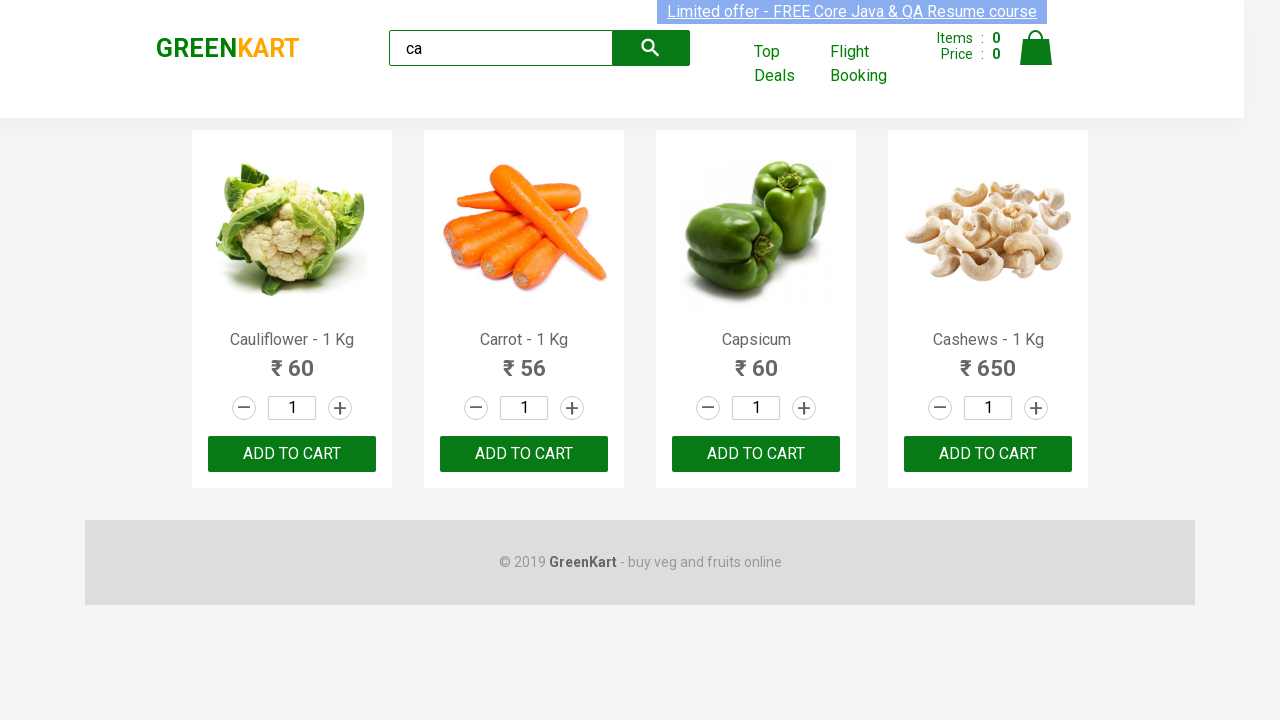

Asserted that 4 products are displayed
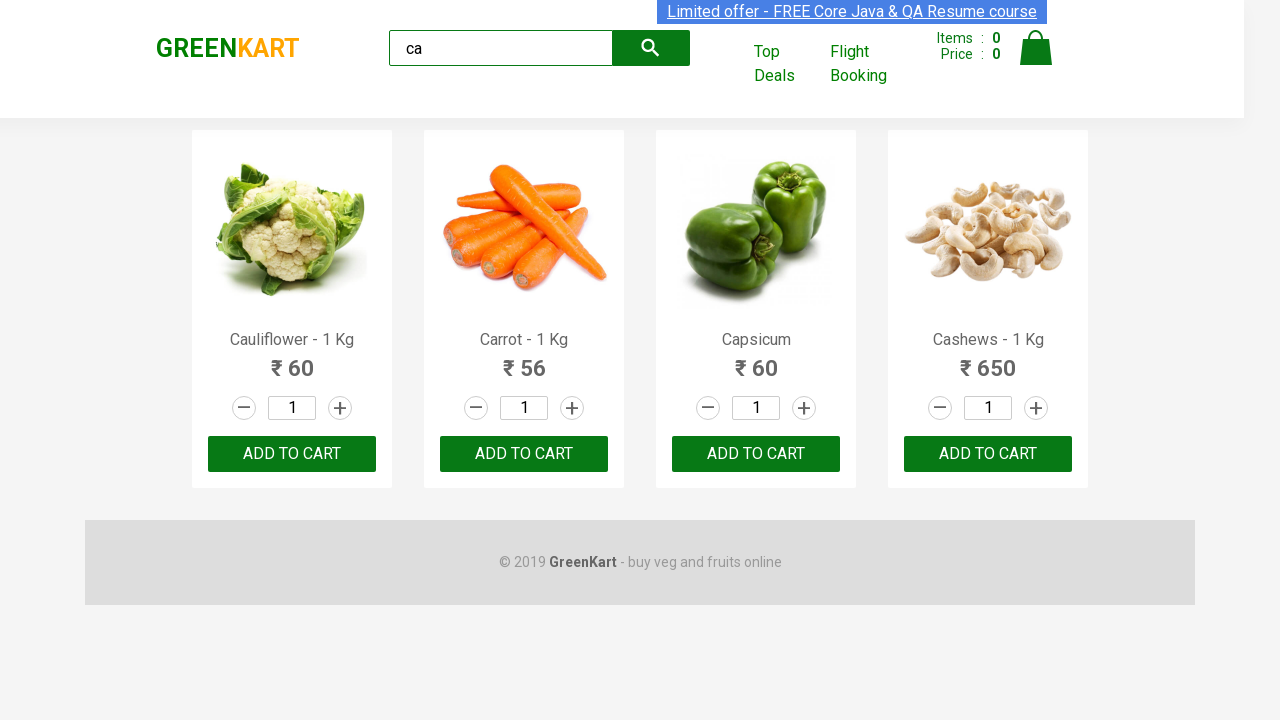

Located brand element
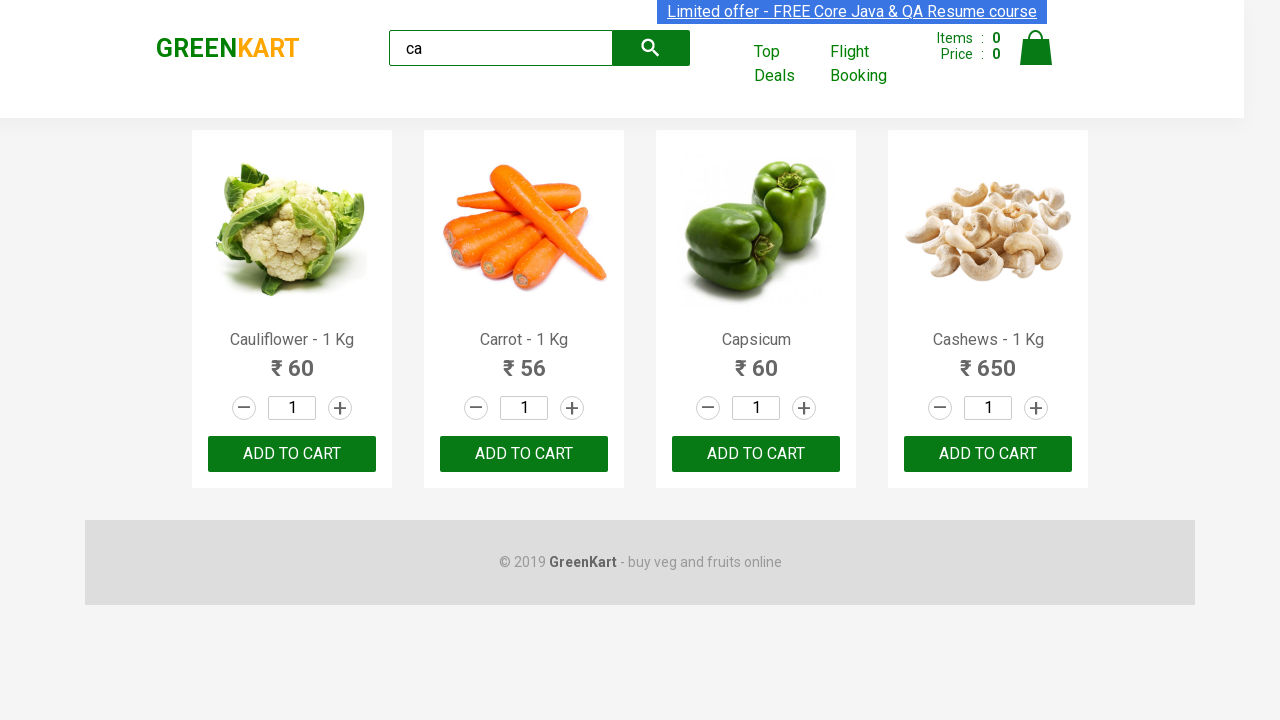

Retrieved brand text content
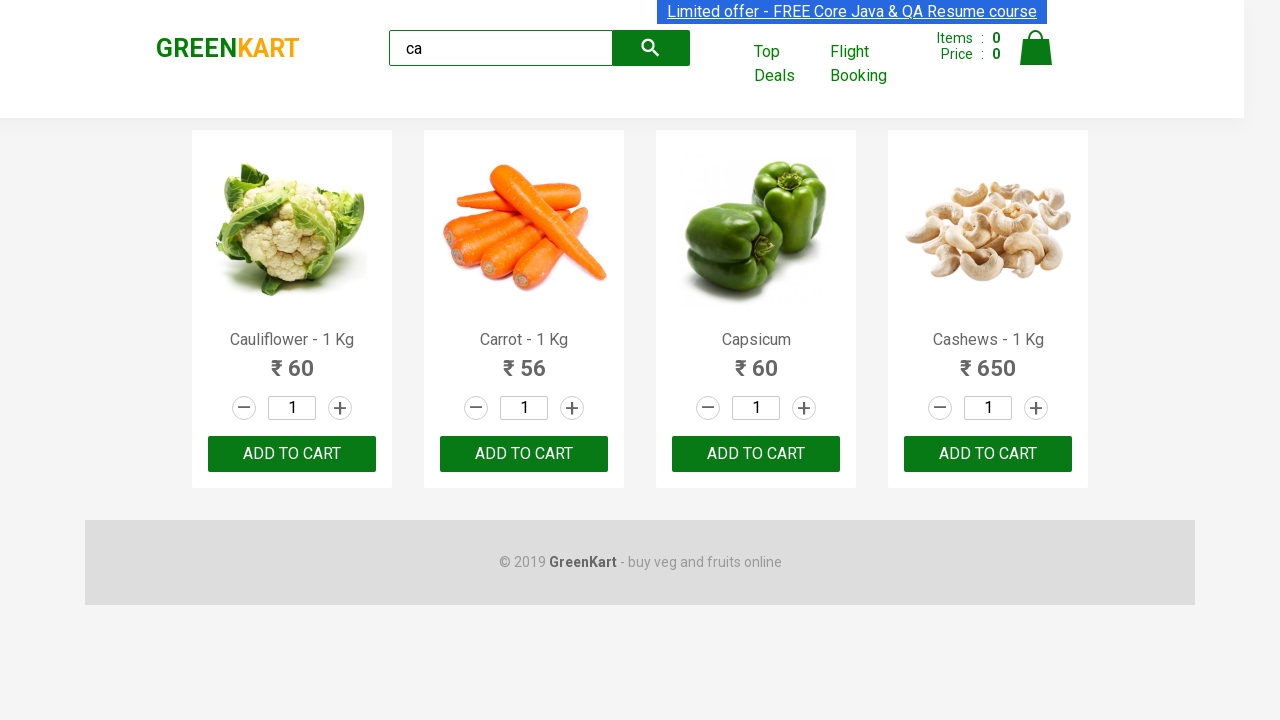

Printed brand text: GREENKART
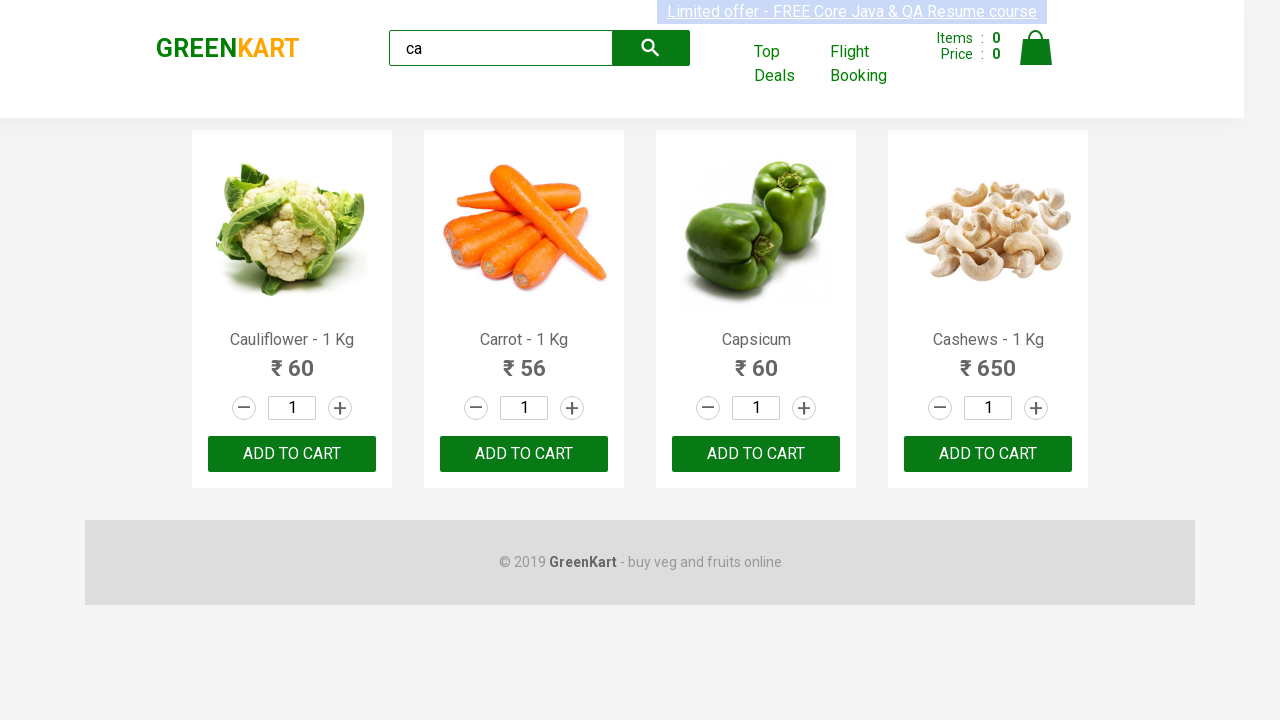

Asserted brand text is 'GREENKART'
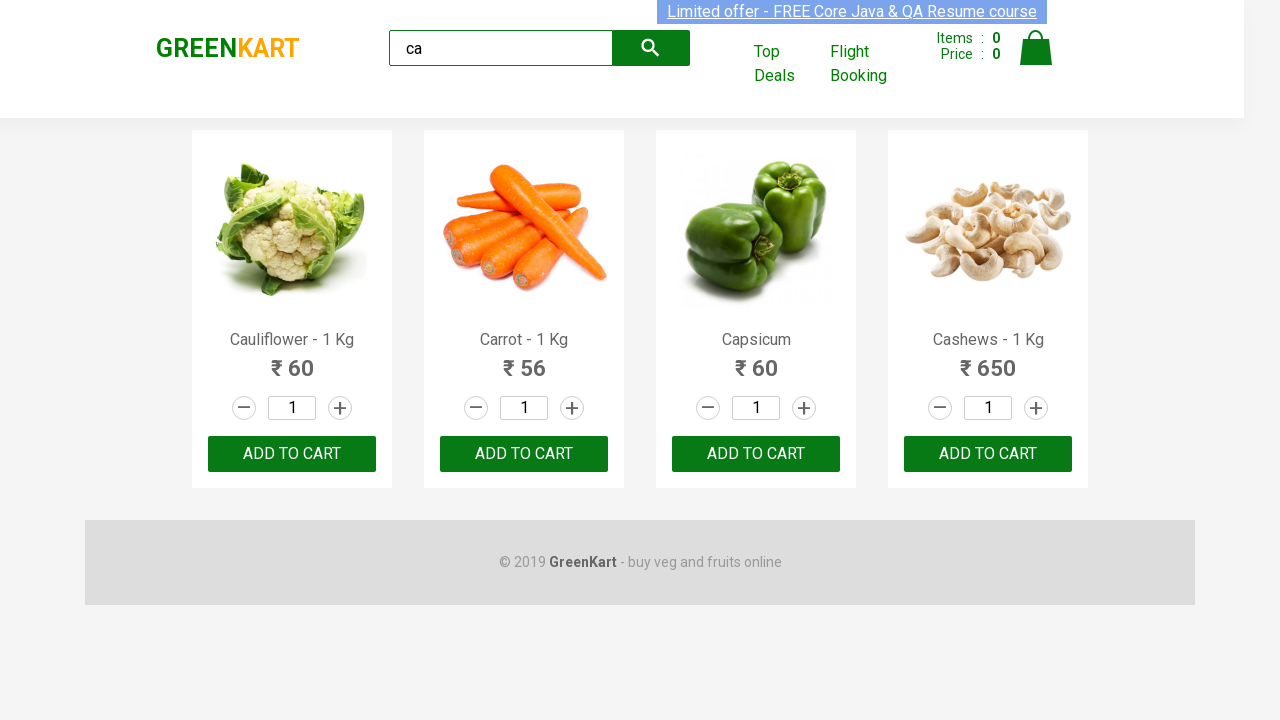

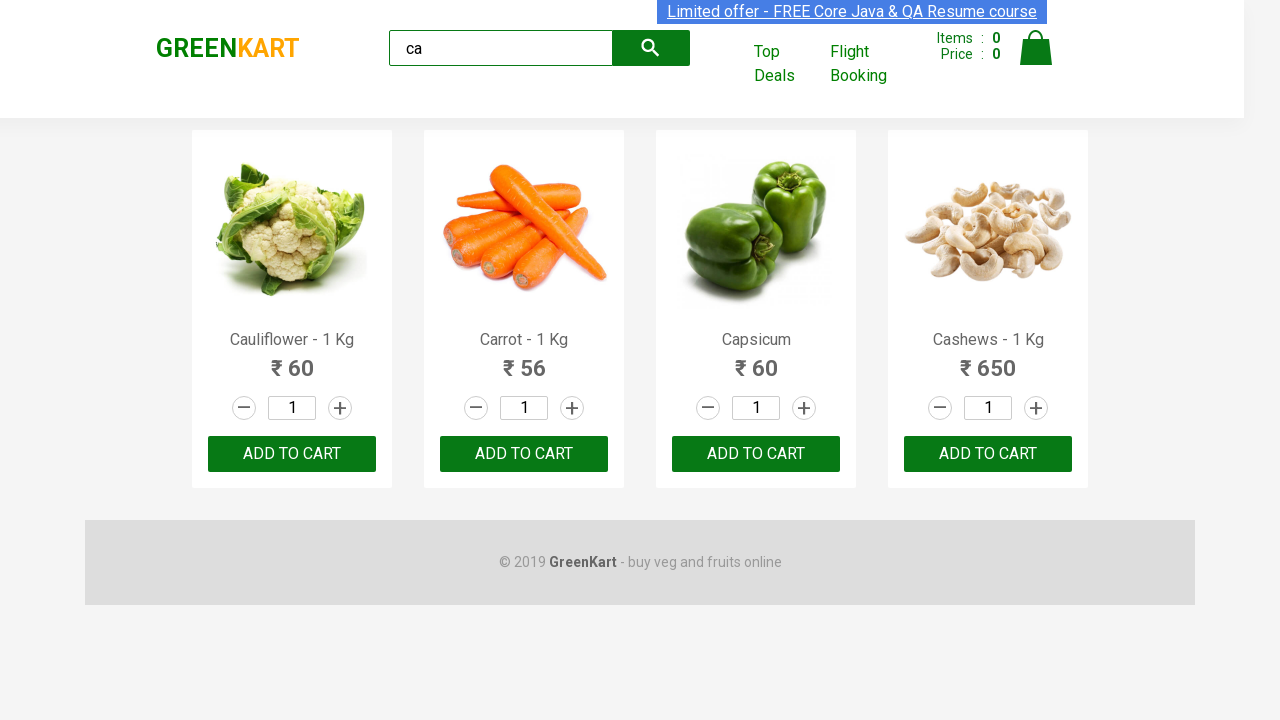